Fills a text form with user details and uses keyboard shortcuts to copy the current address and paste it into the permanent address field

Starting URL: https://demoqa.com/text-box

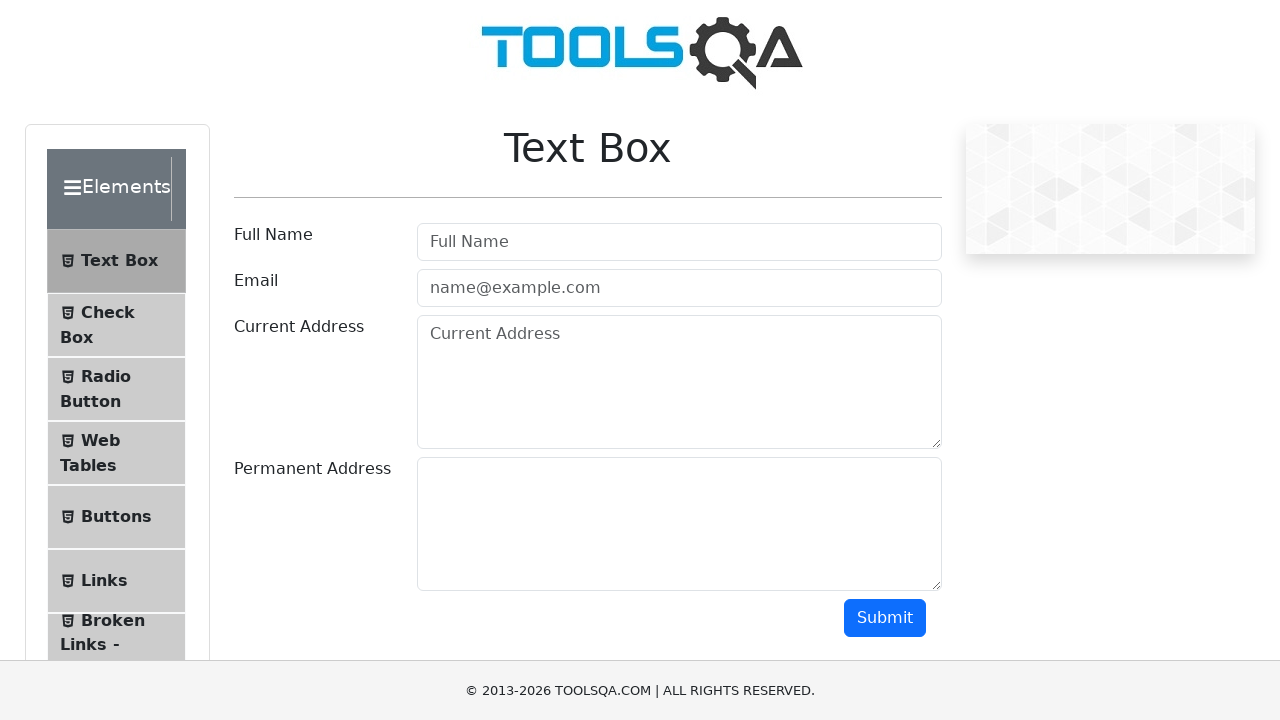

Filled full name field with 'Mr.Peter Haynes' on #userName
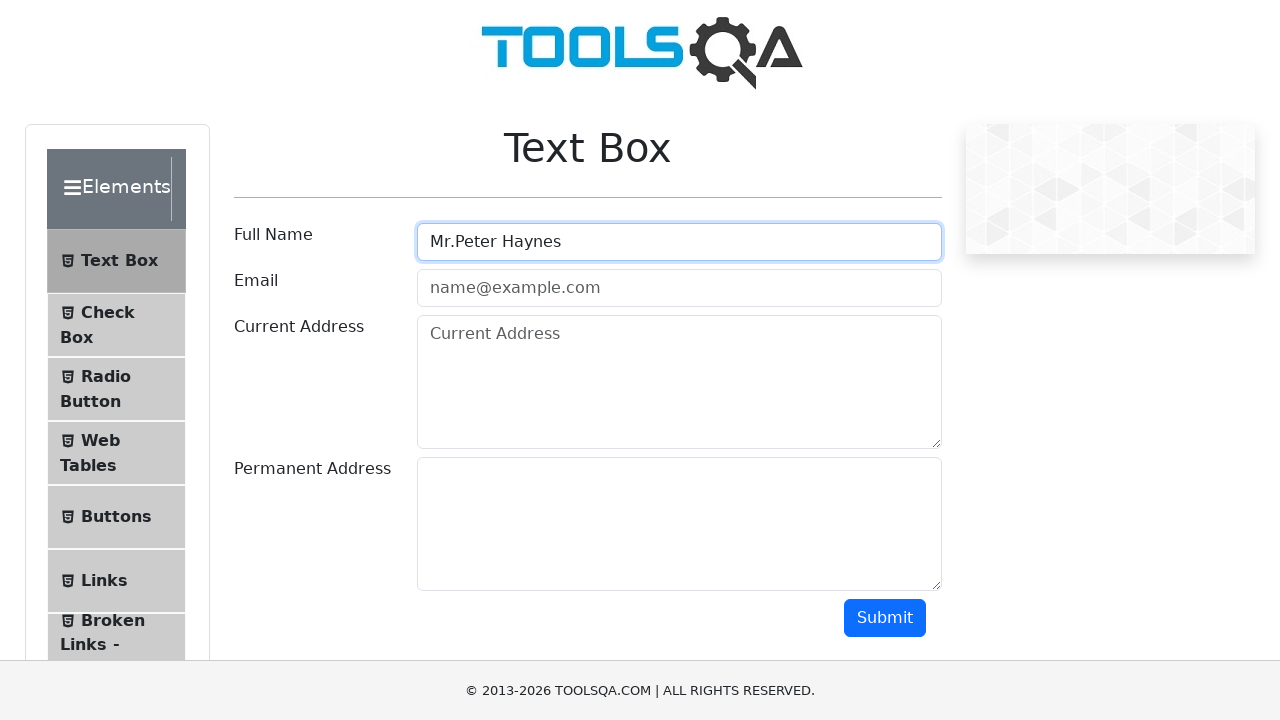

Filled email field with 'PeterHaynes@toolsqa.com' on #userEmail
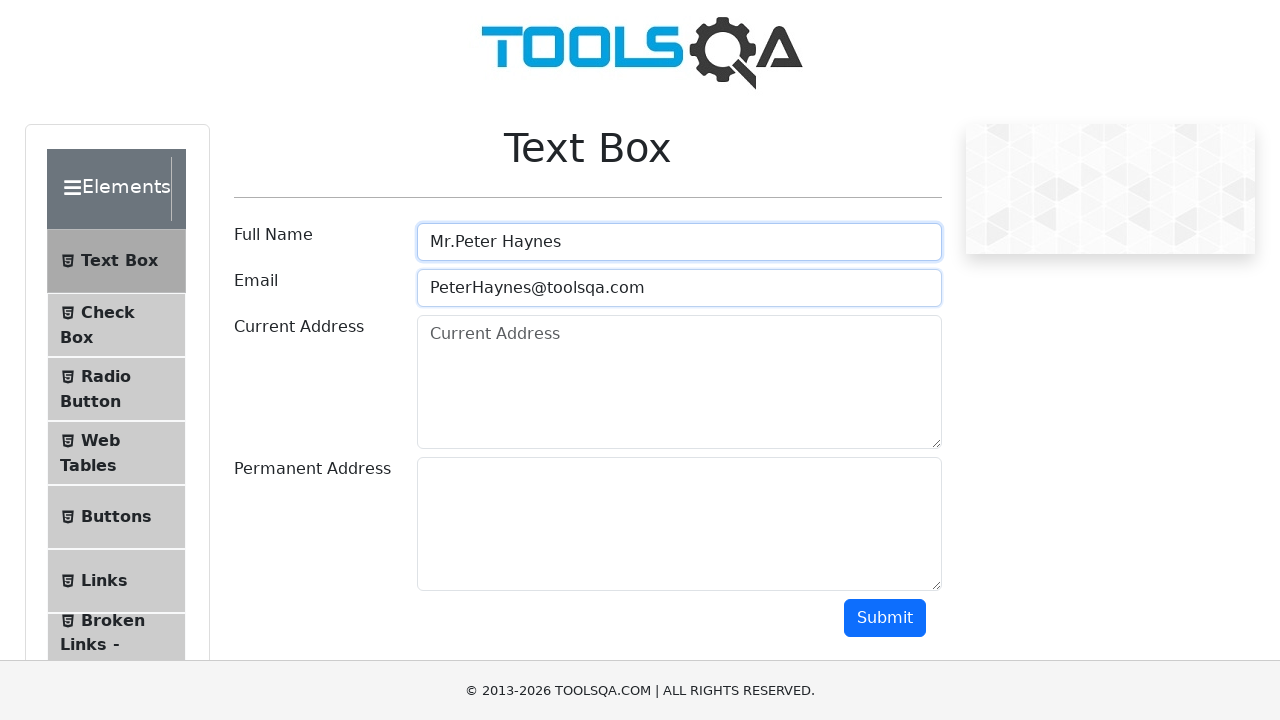

Filled current address field with '43 School Lane London EC71 9GO' on #currentAddress
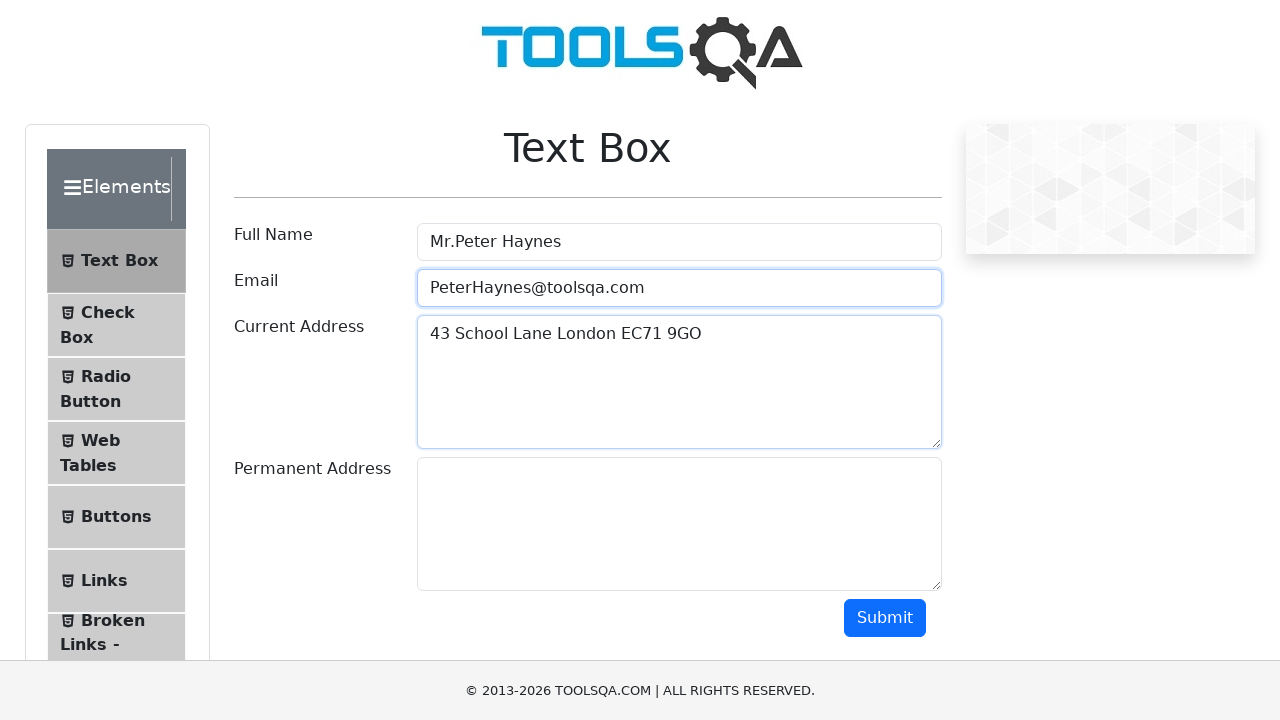

Clicked on current address field to focus it at (679, 382) on #currentAddress
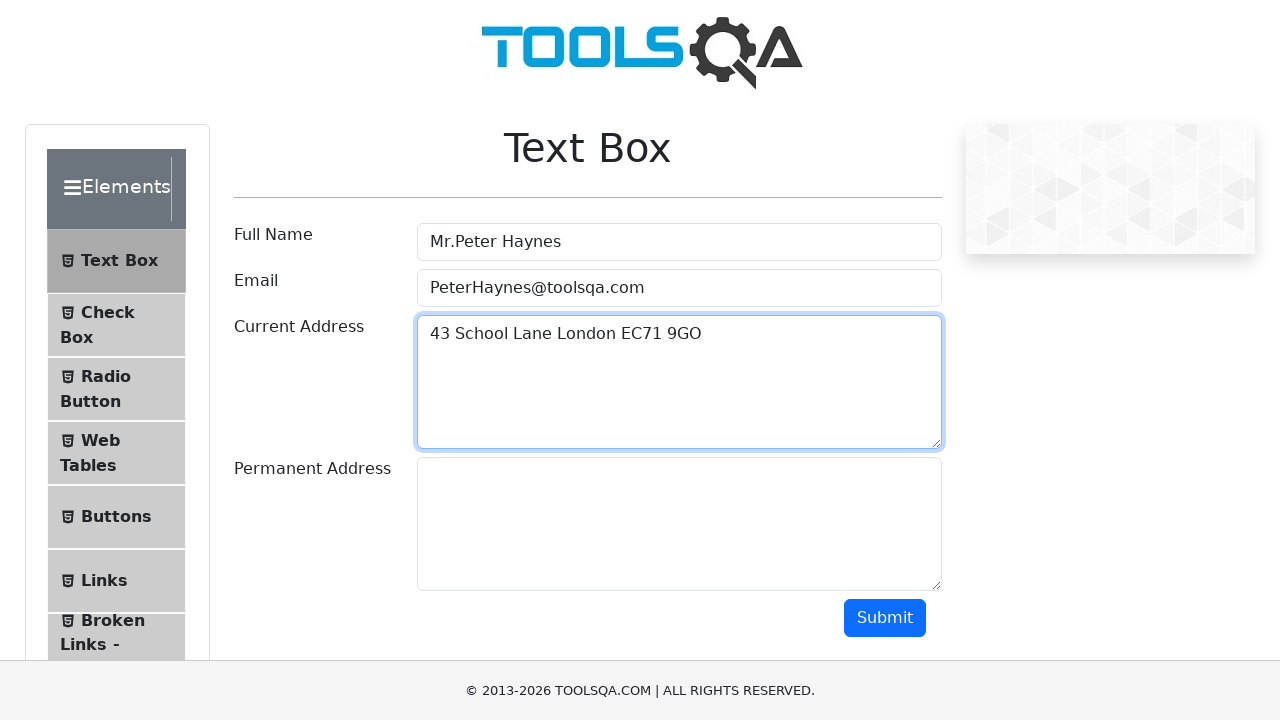

Selected all text in current address field using Ctrl+A
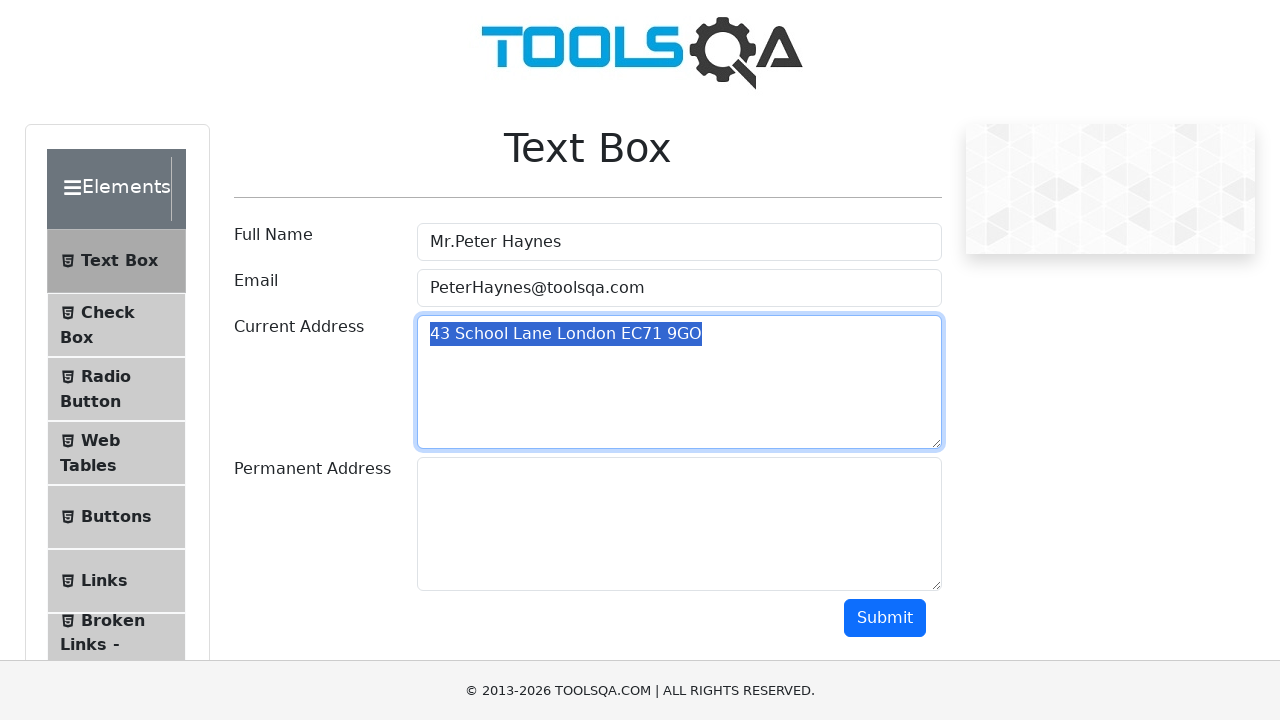

Copied current address text using Ctrl+C
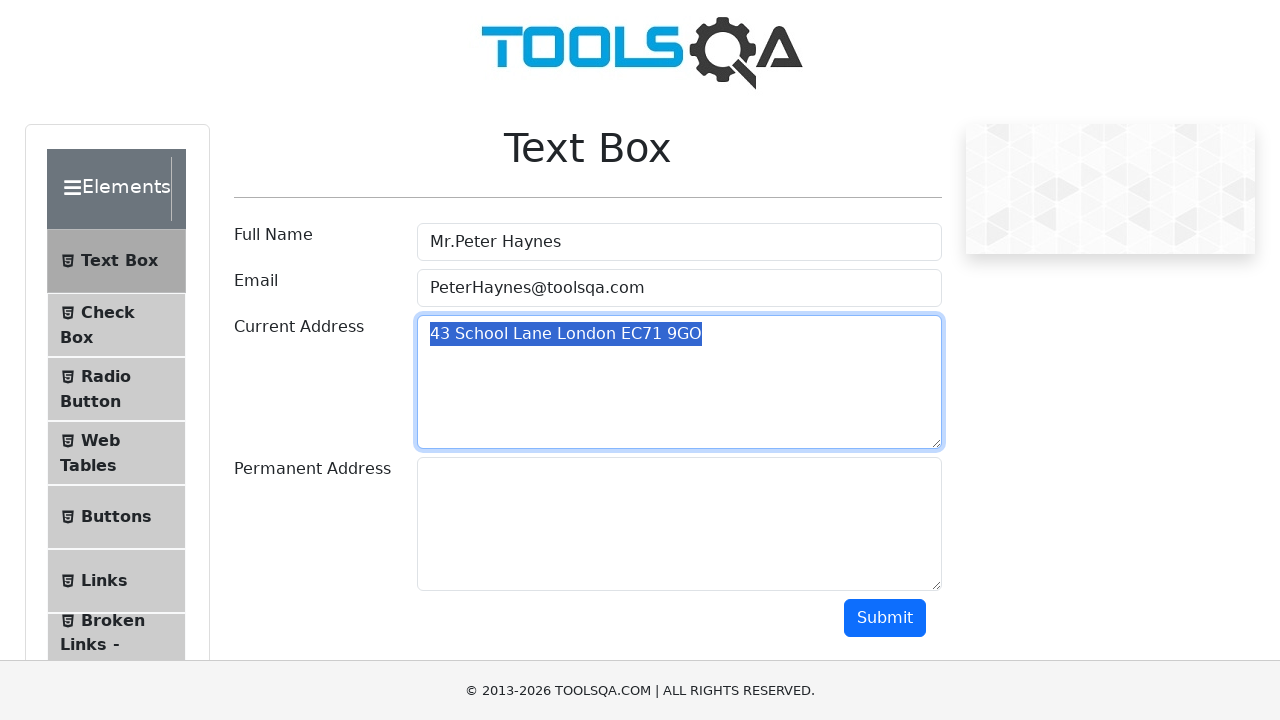

Pressed Tab to navigate to permanent address field
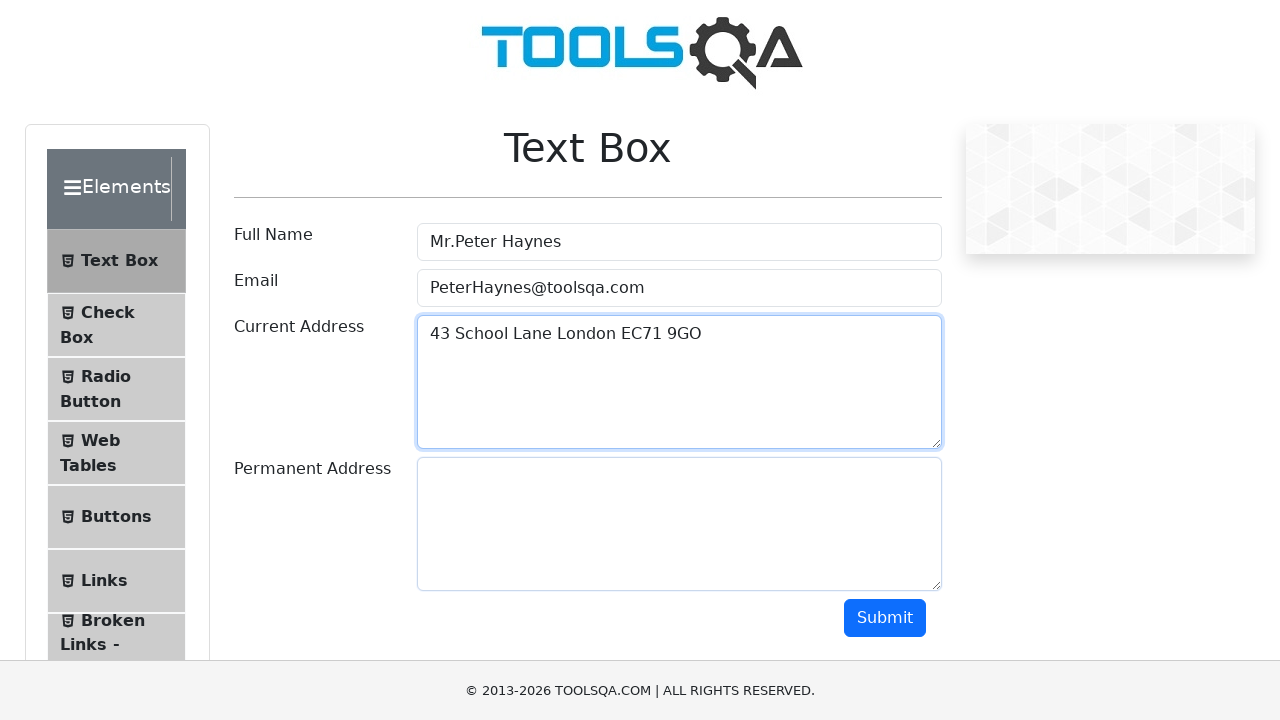

Pasted copied address into permanent address field using Ctrl+V
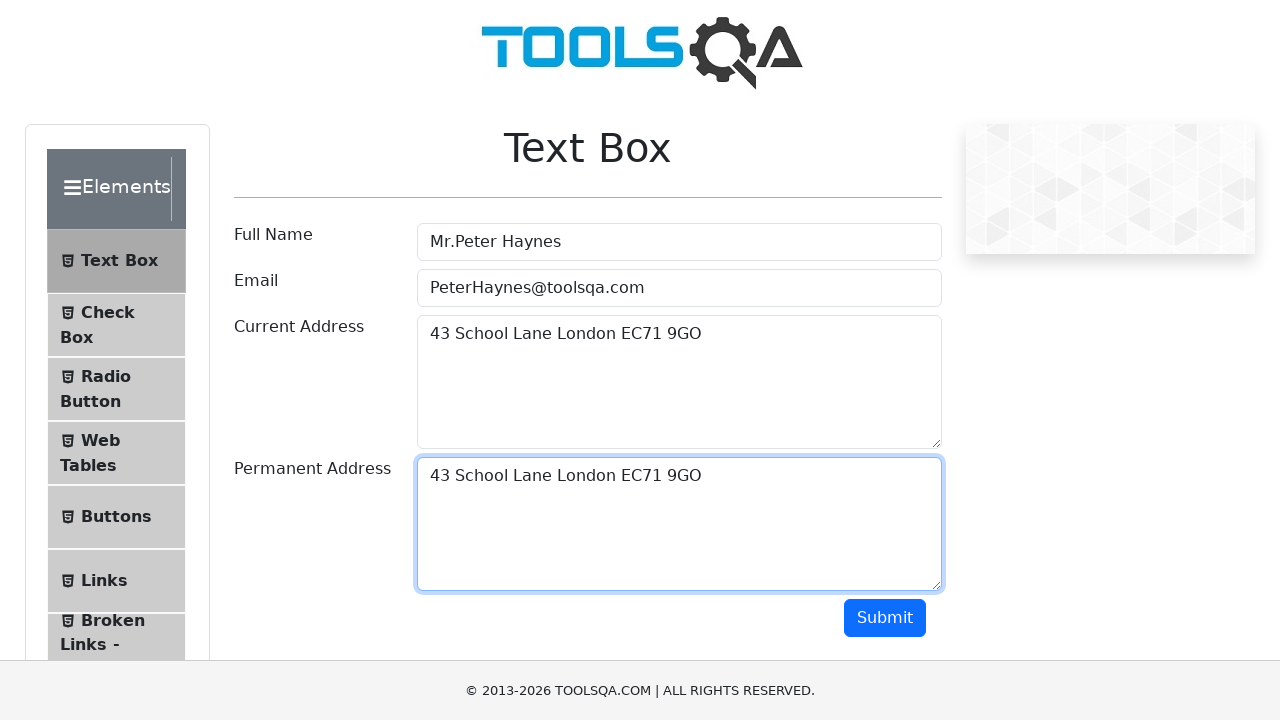

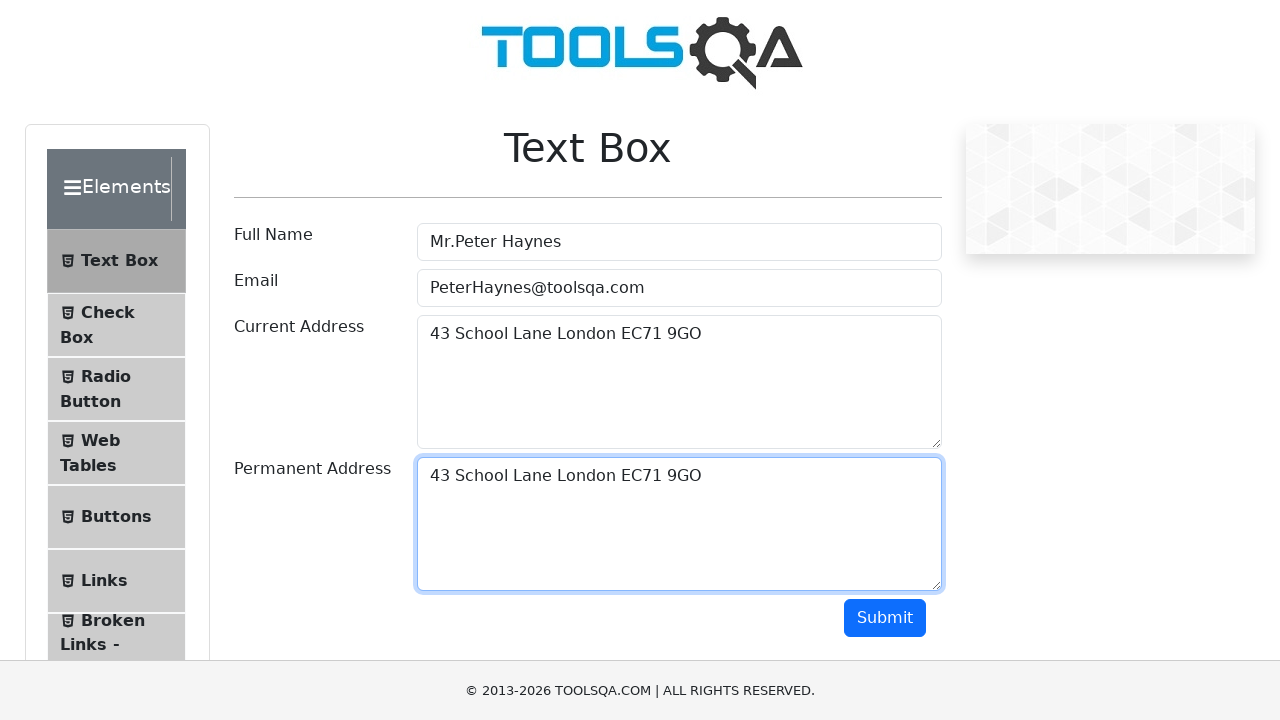